Tests drag and drop functionality by dragging element from column A to column B and verifying the swap occurred successfully.

Starting URL: https://the-internet.herokuapp.com/drag_and_drop

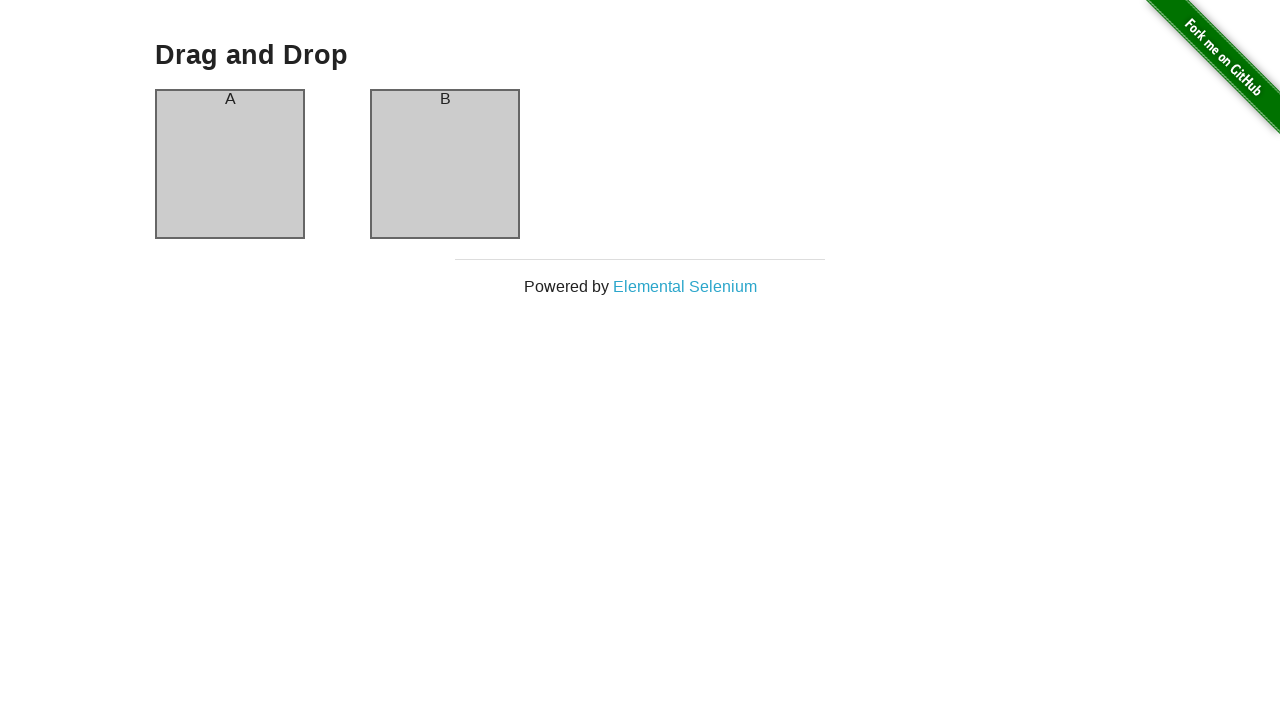

Located source element (column A)
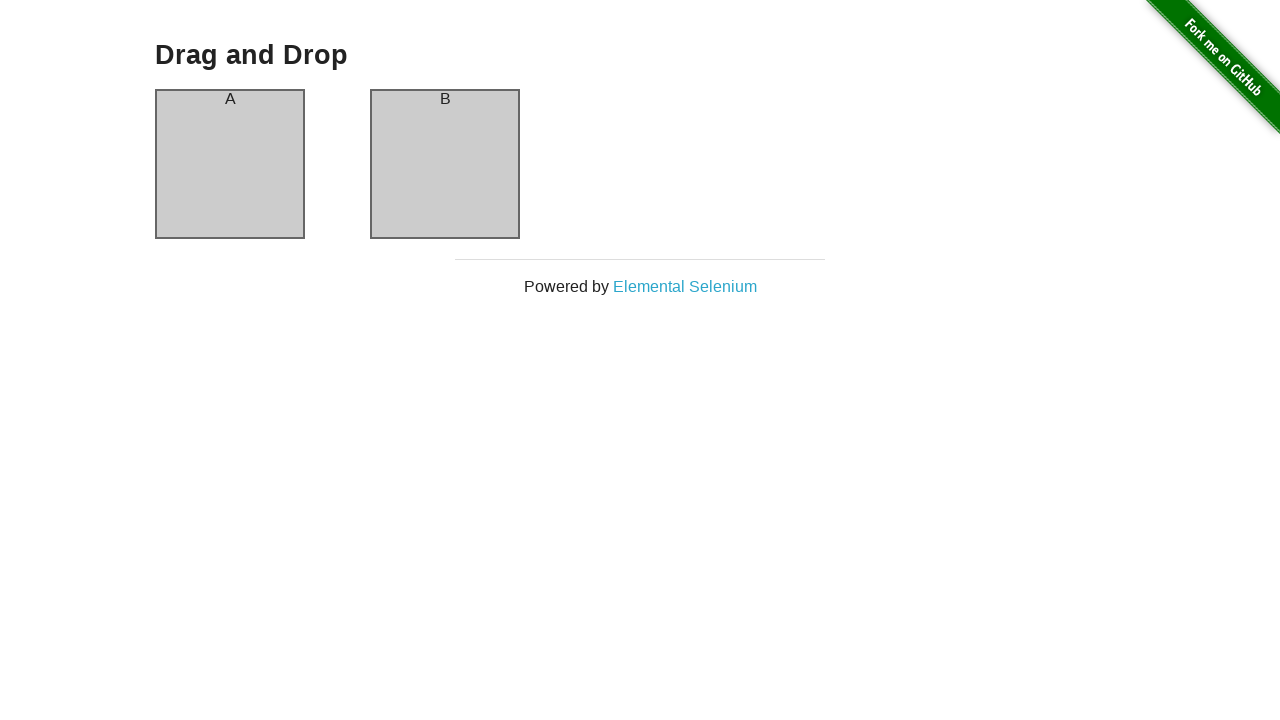

Located target element (column B)
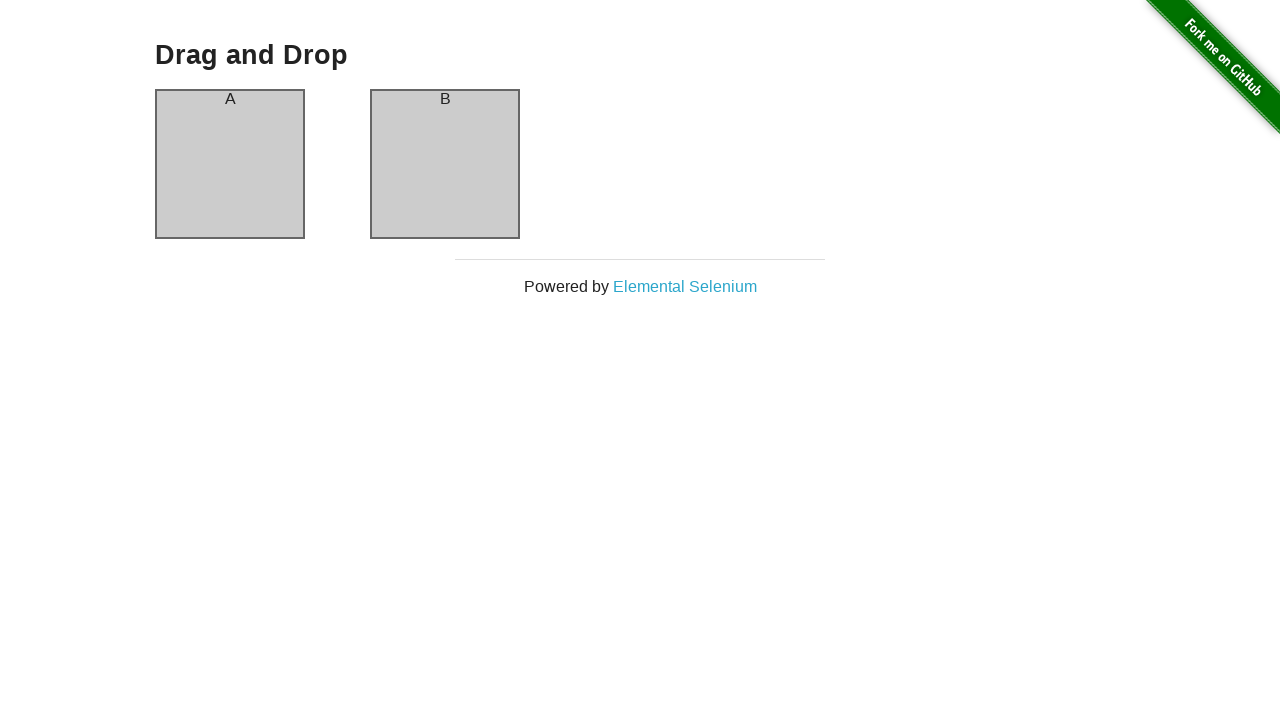

Dragged element from column A to column B at (445, 164)
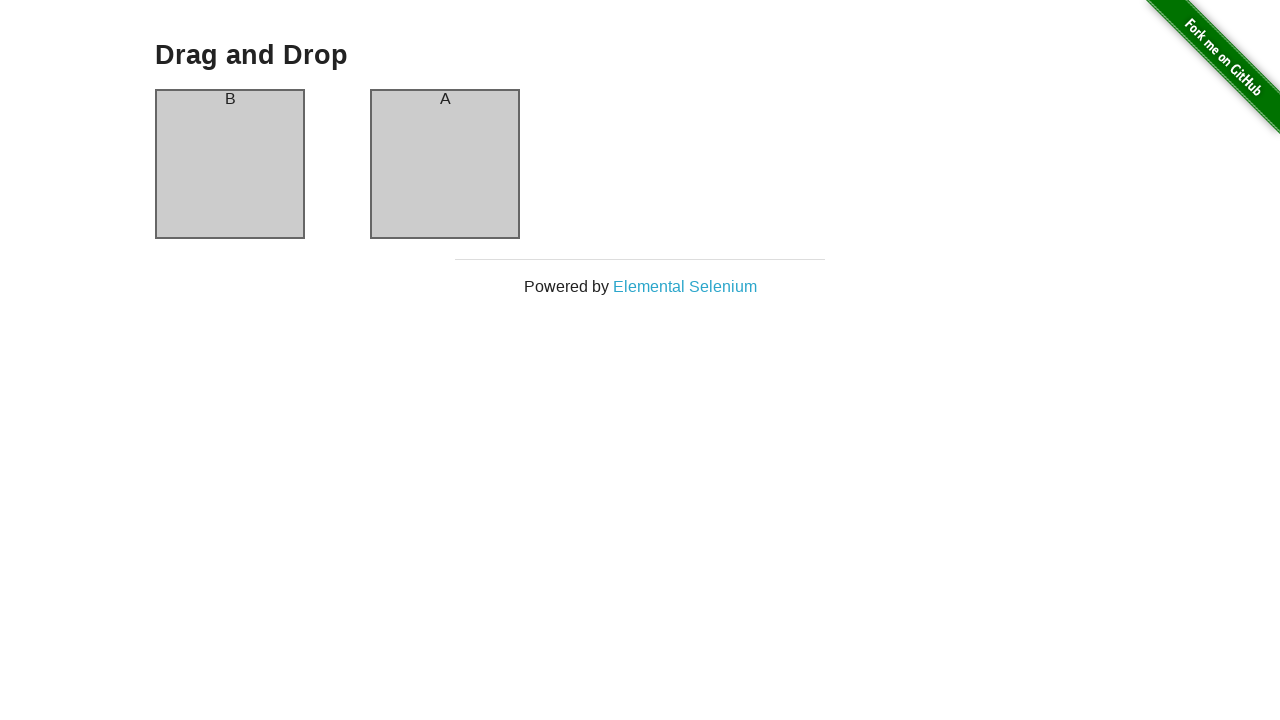

Verified that column A header is now in column B, confirming successful drag and drop swap
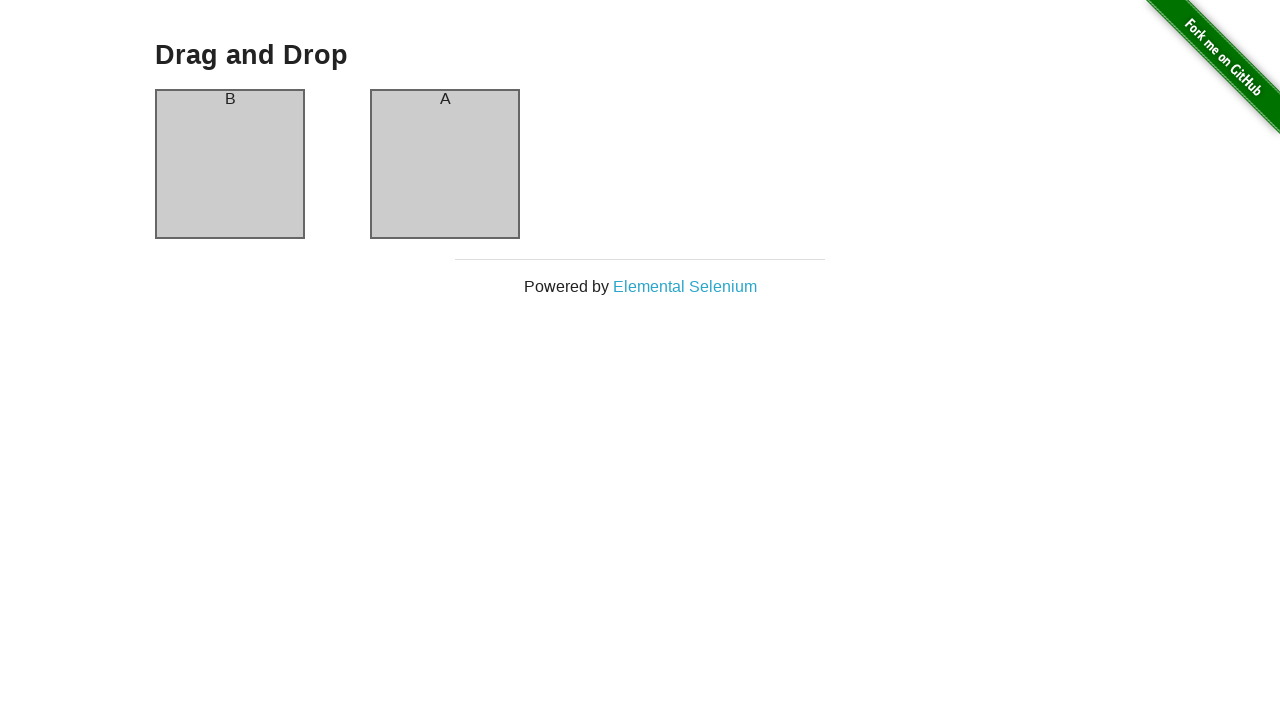

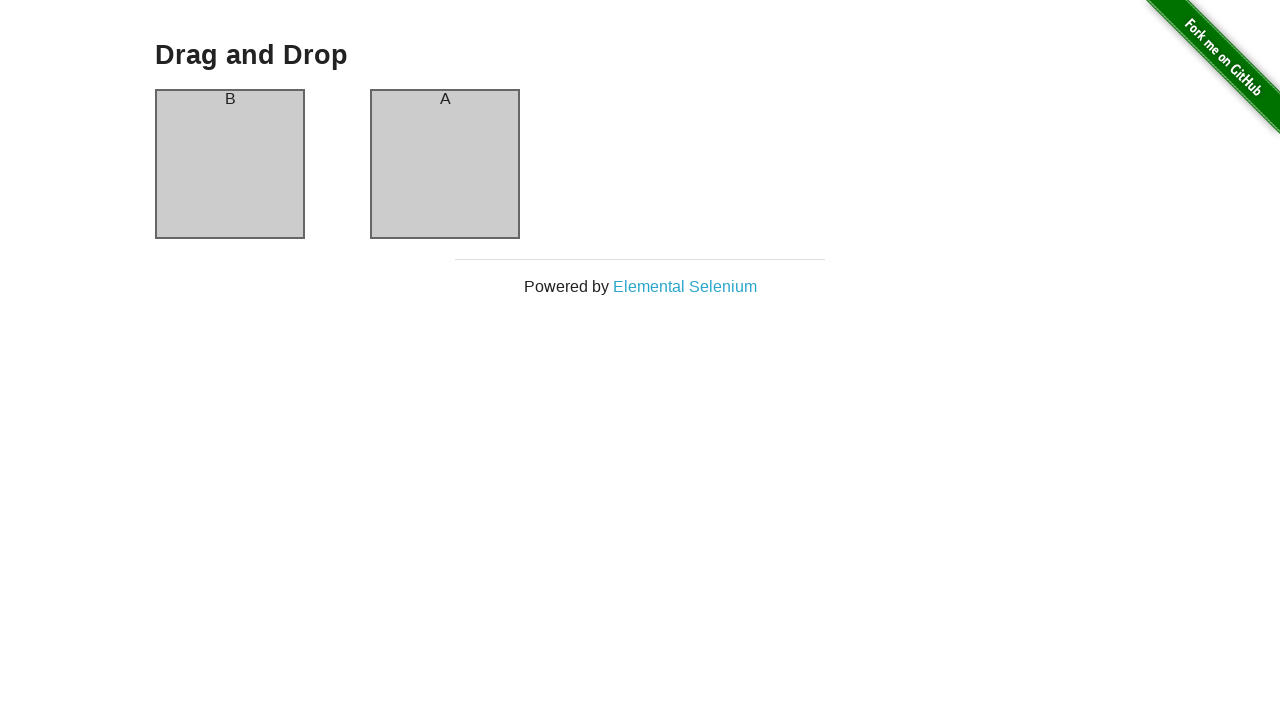